Navigates to an online ordering page, sets locale to Chinese via localStorage, then reloads and waits for the page to load.

Starting URL: https://heyteavivocity.meuu.online/home

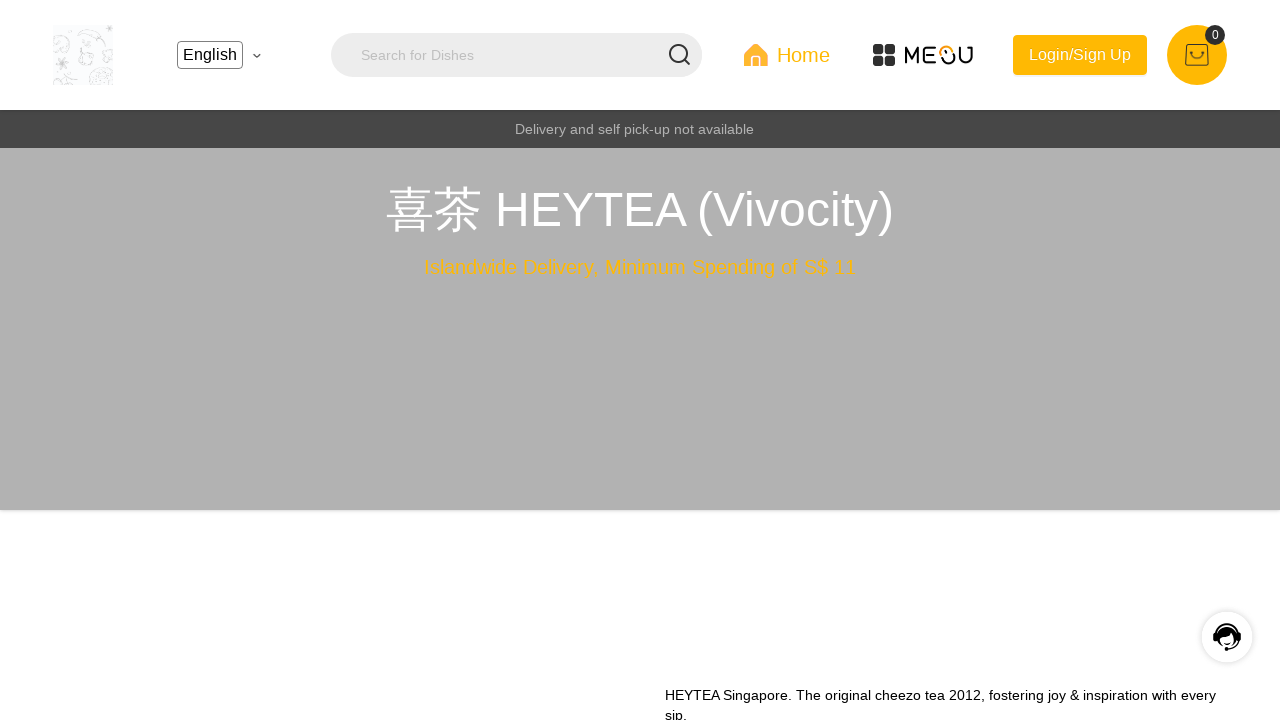

Set locale to Chinese (zh-CN) in localStorage
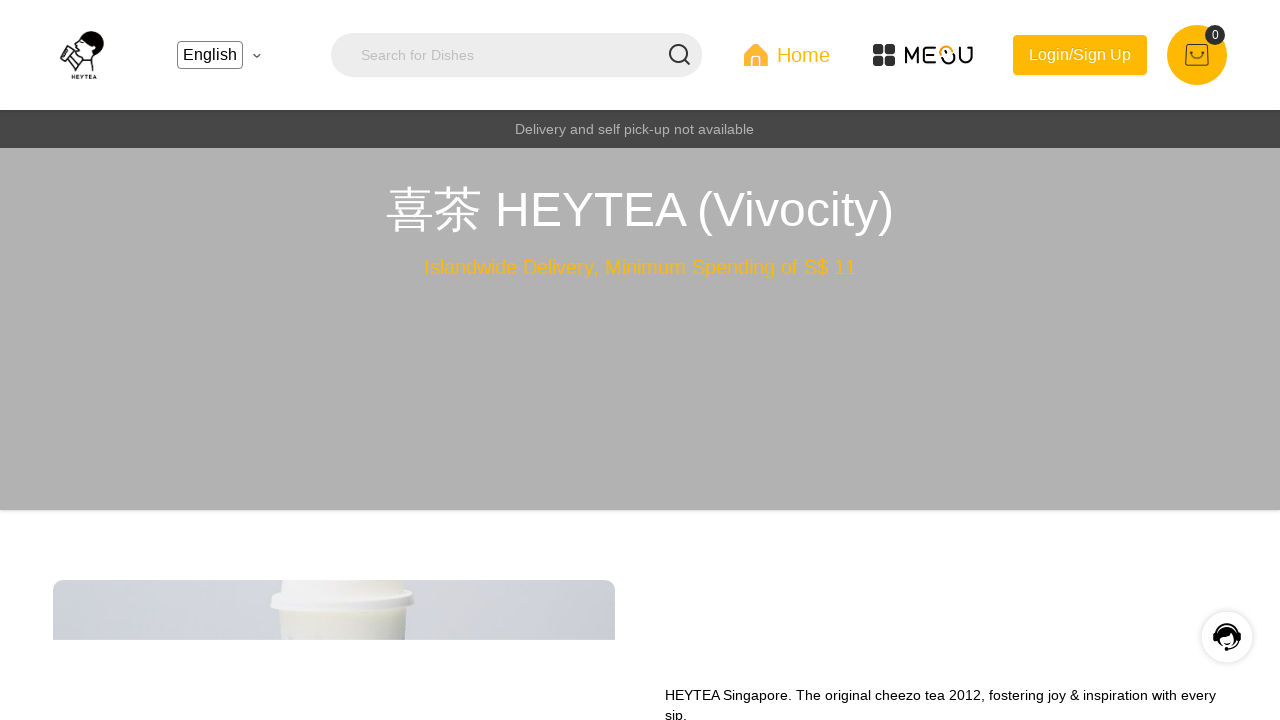

Navigated to online ordering home page
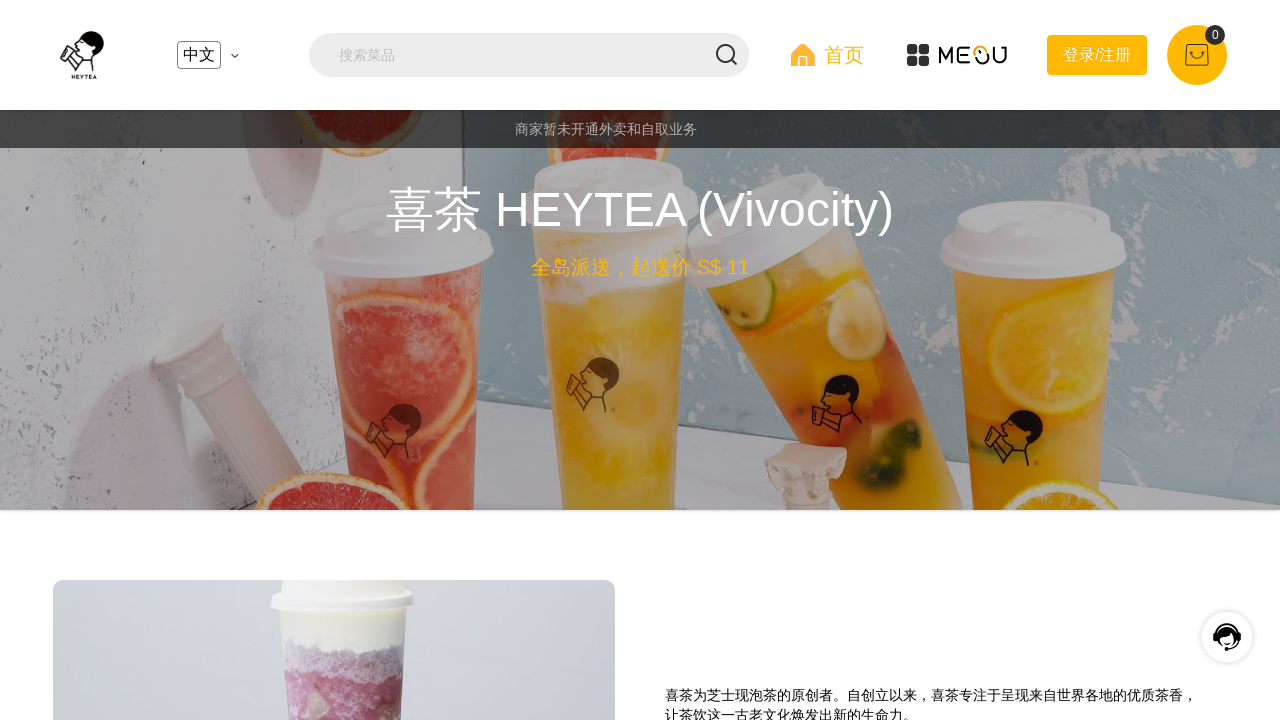

Page fully loaded and network idle
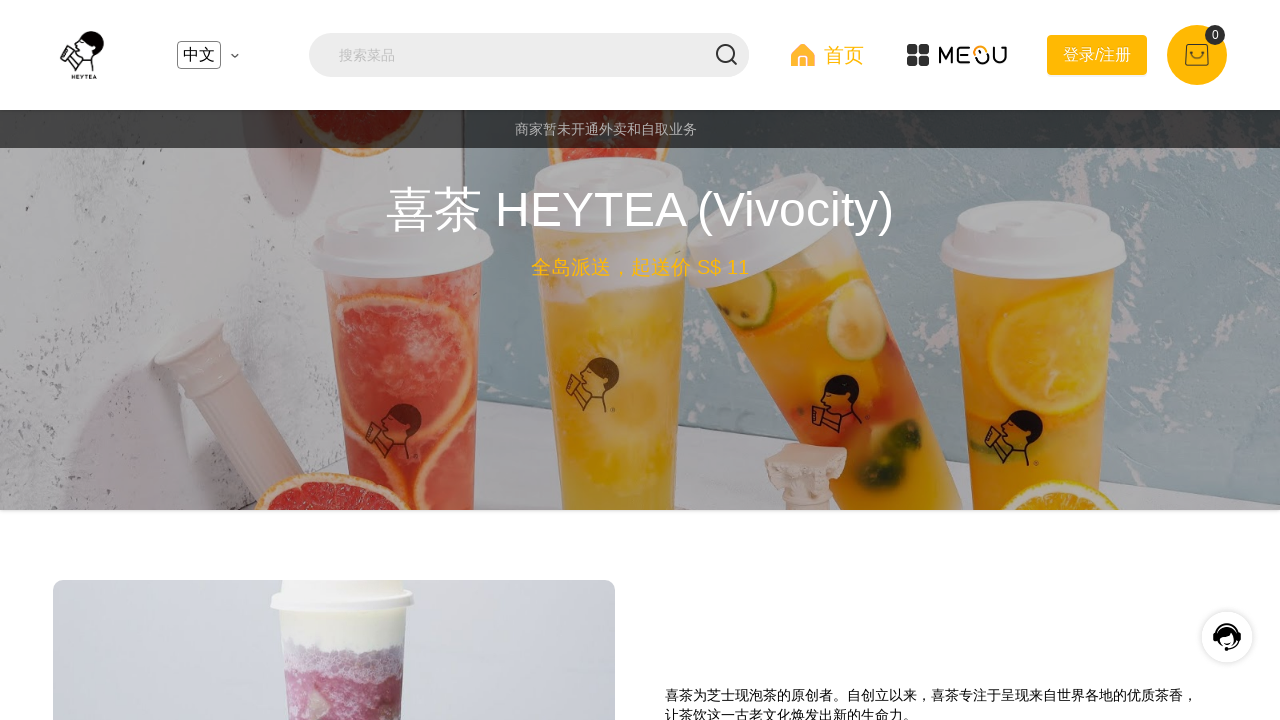

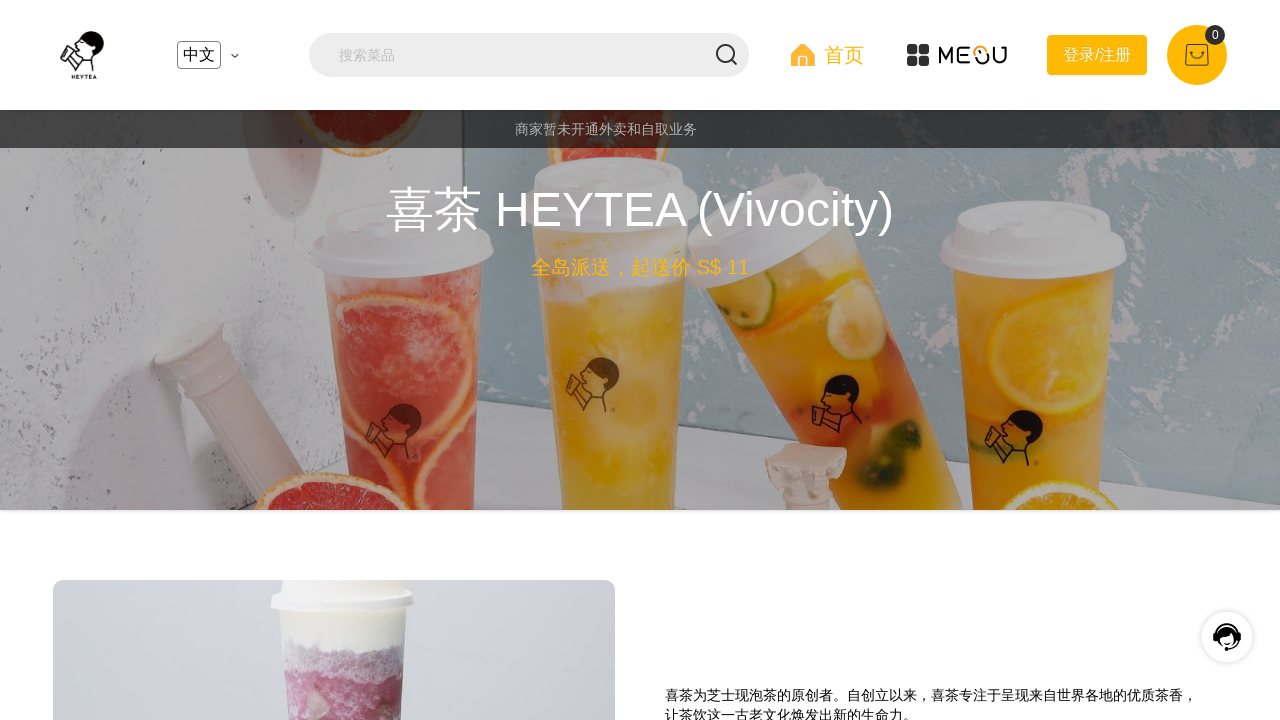